Tests dropdown functionality by selecting options using different methods: by index, by value, and by visible text

Starting URL: https://the-internet.herokuapp.com/dropdown

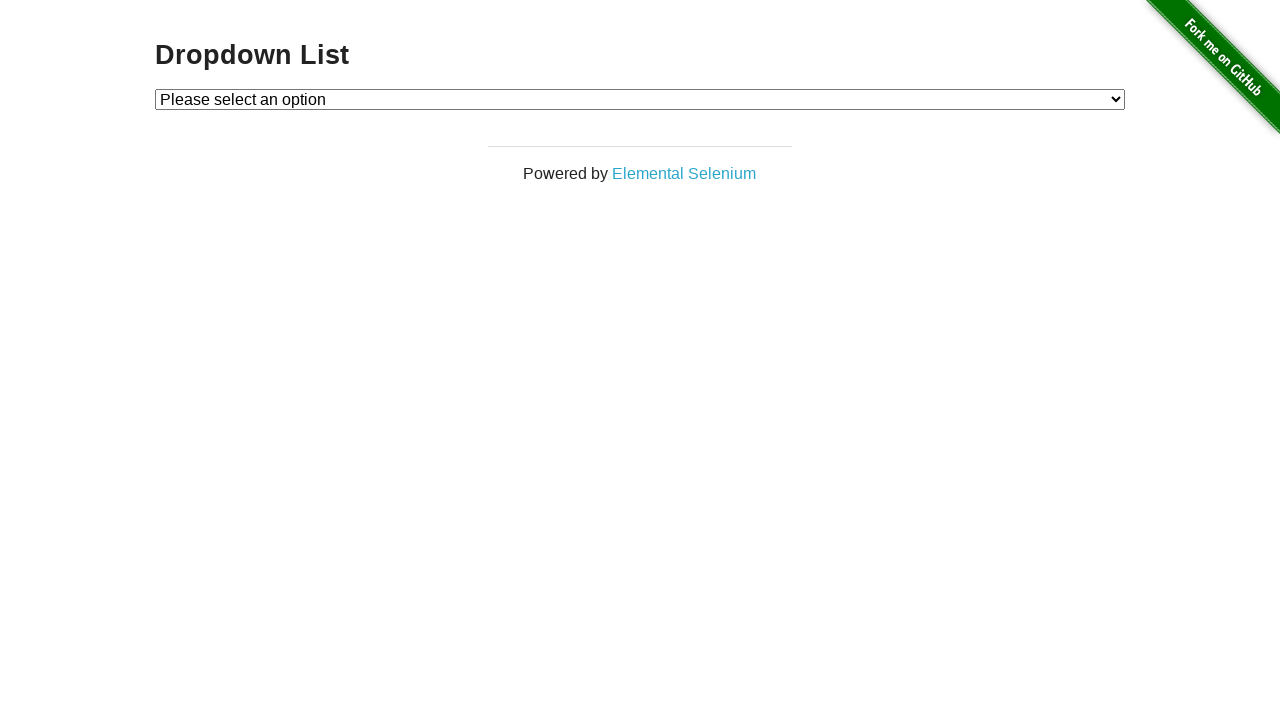

Selected Option 1 by index (index 1) on #dropdown
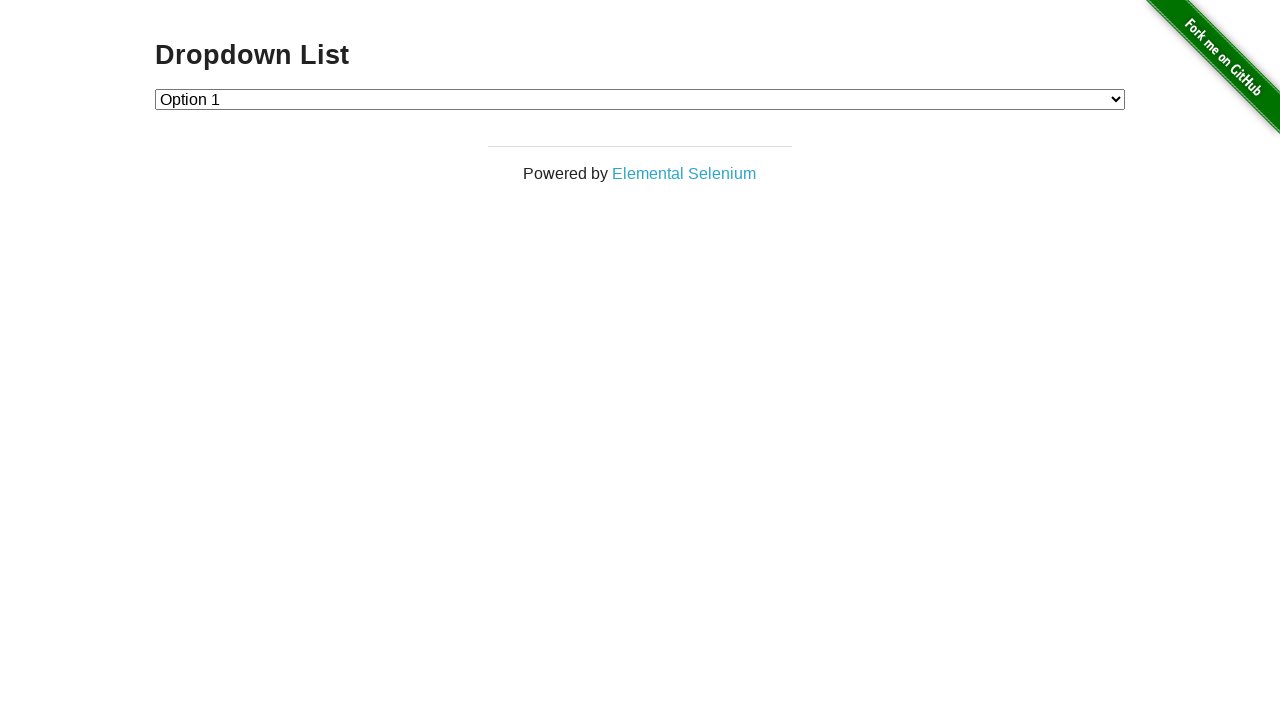

Selected Option 2 by value ('2') on #dropdown
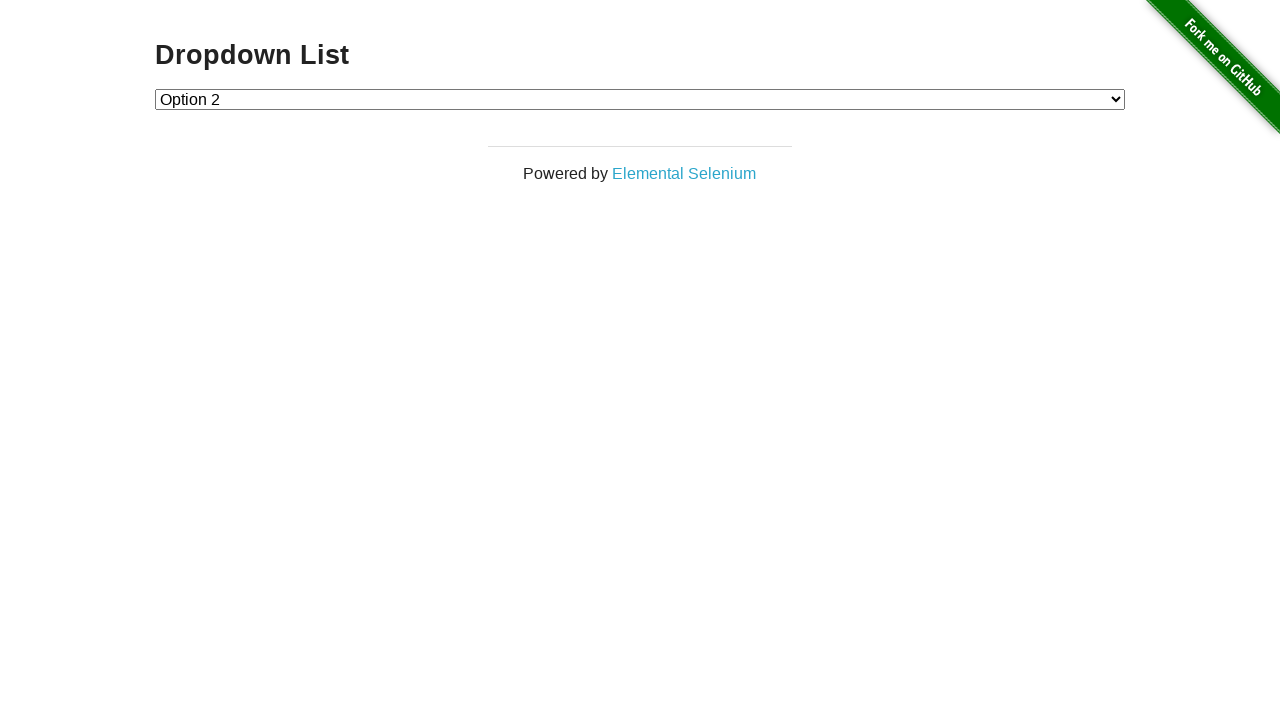

Selected Option 1 by visible text label on #dropdown
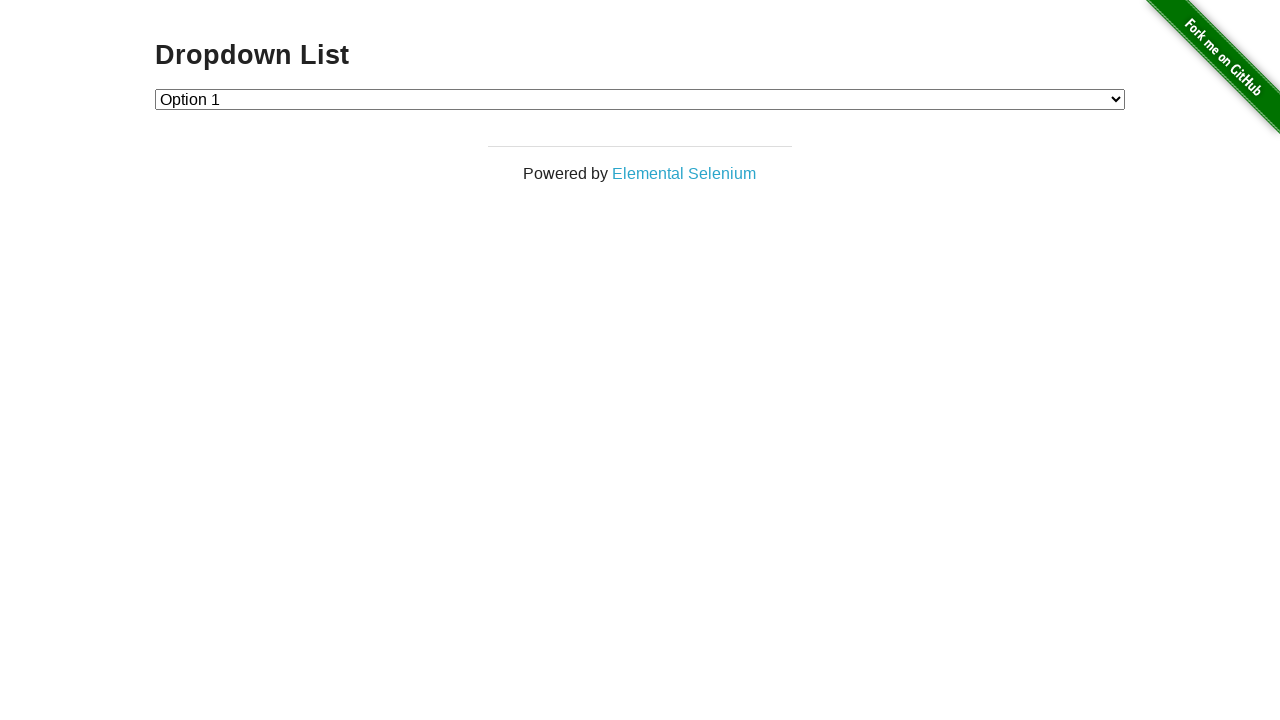

Verified dropdown element is visible
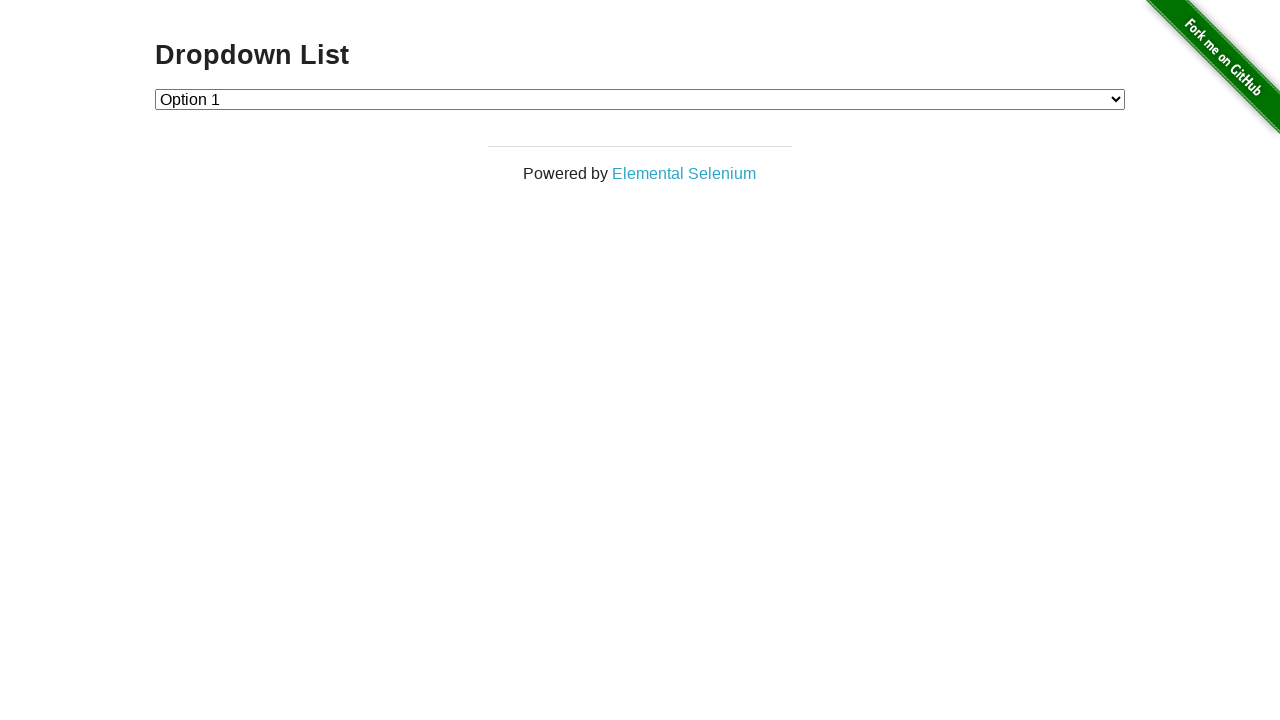

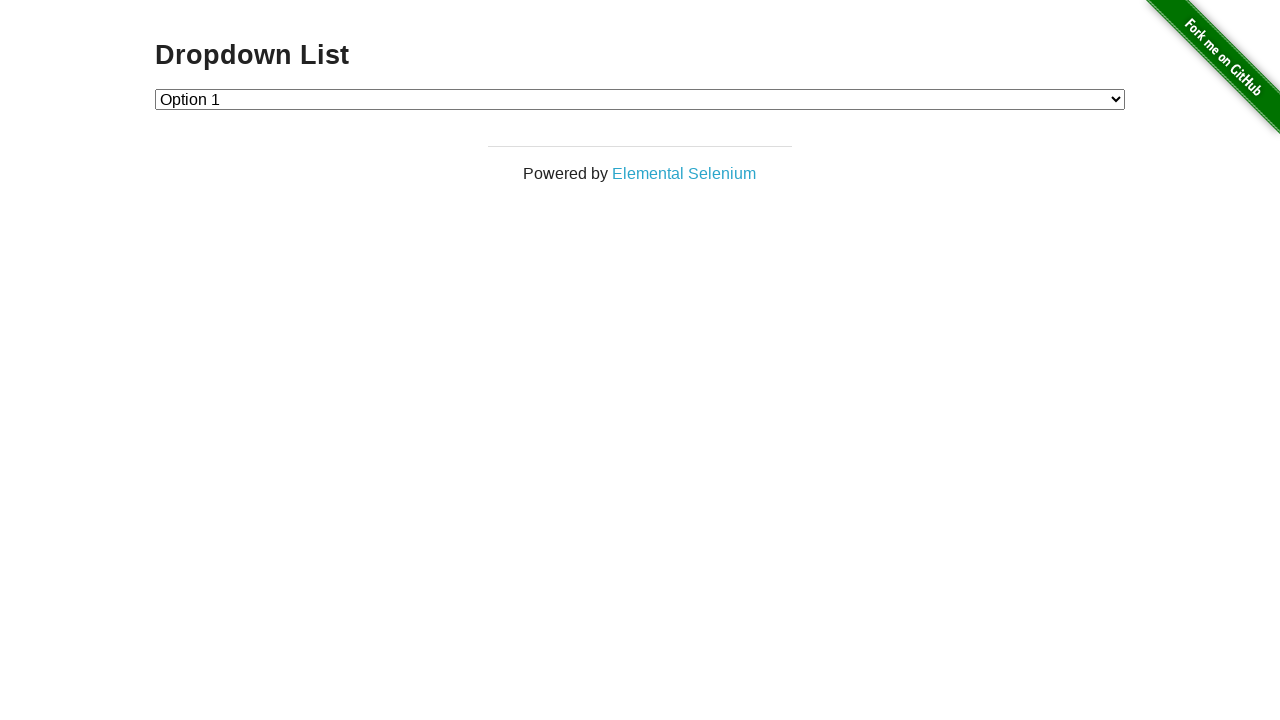